Tests checkbox functionality by checking the first checkbox and unchecking the second one

Starting URL: https://the-internet.herokuapp.com/

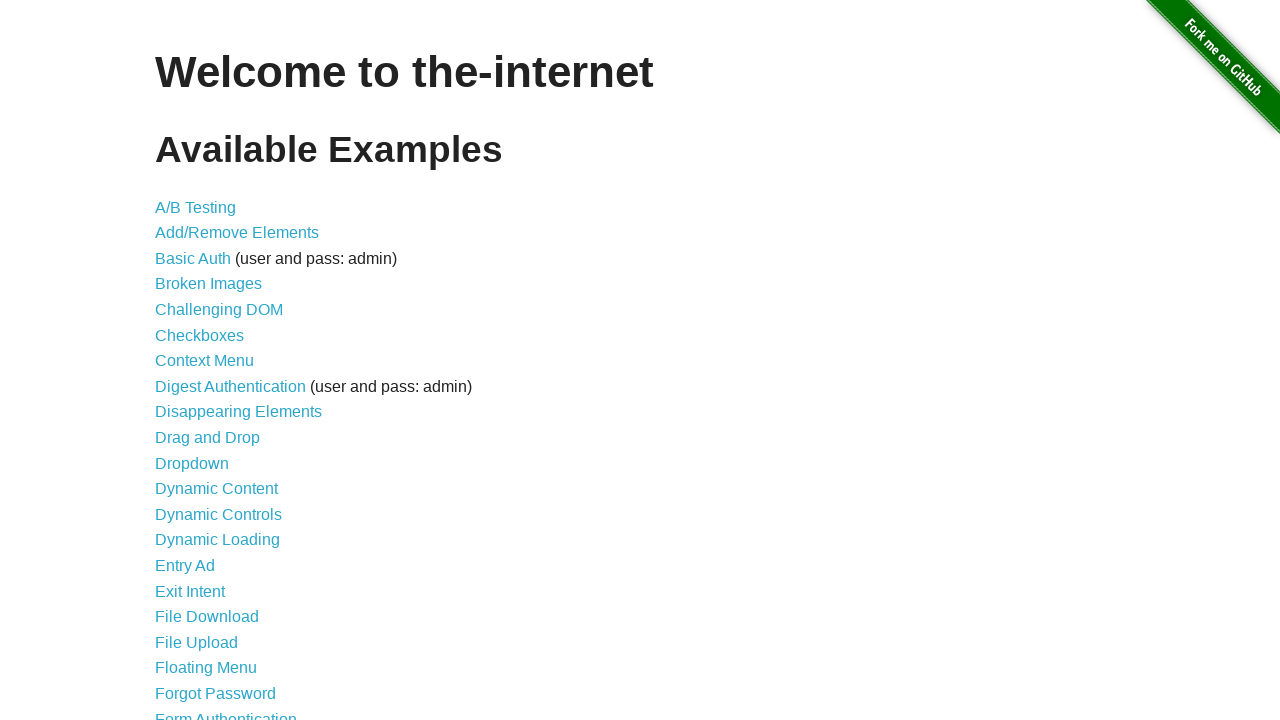

Navigated to the-internet.herokuapp.com homepage
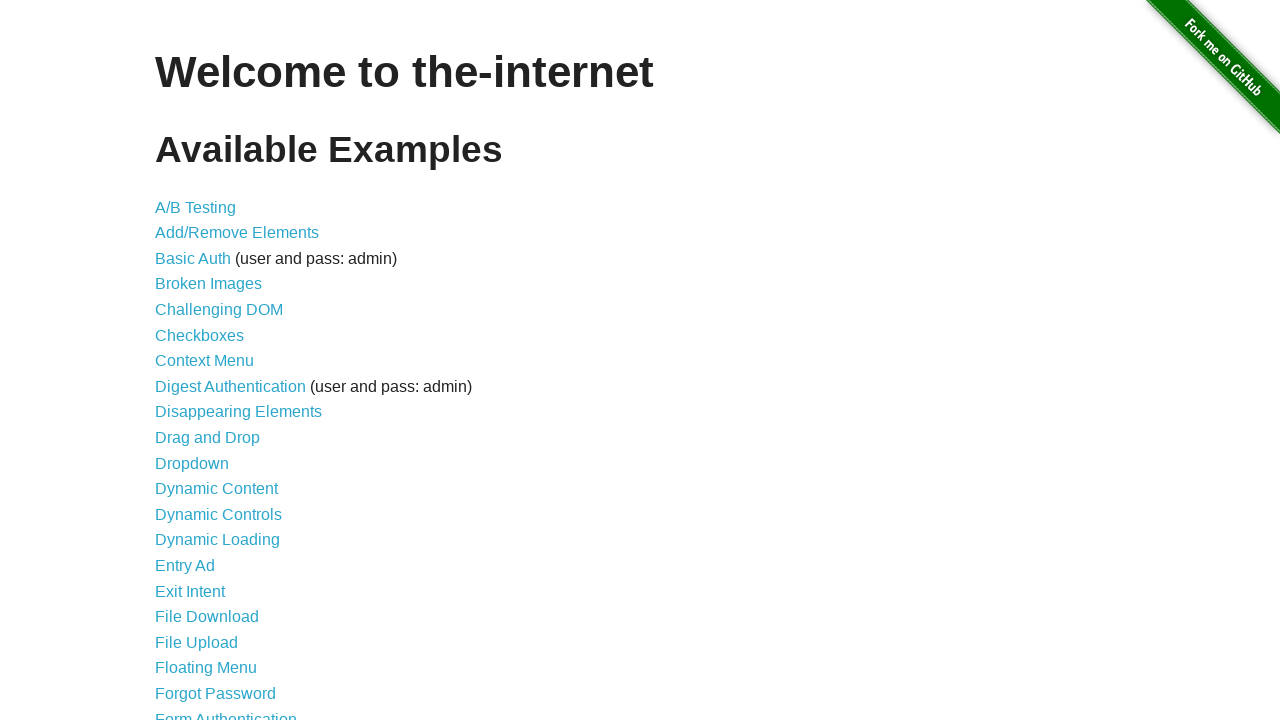

Clicked link to navigate to Checkboxes page at (200, 335) on xpath=//a[@href='/checkboxes']
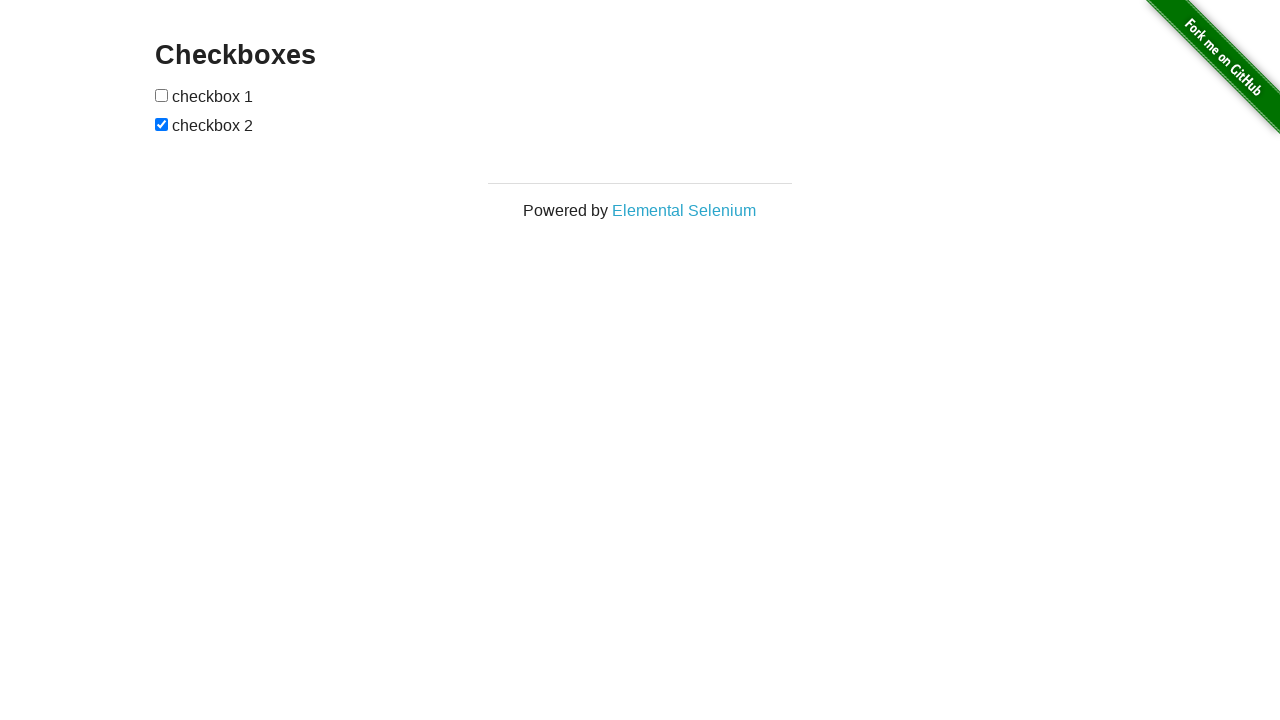

Located first checkbox element
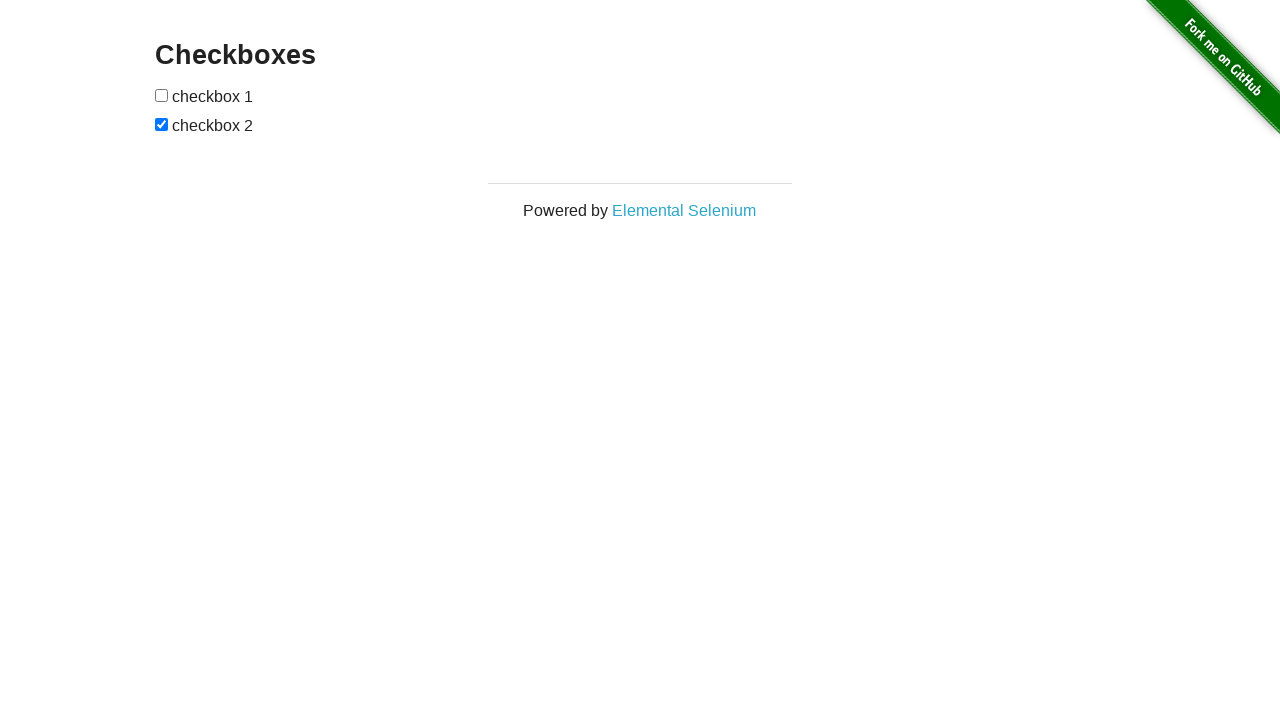

Located second checkbox element
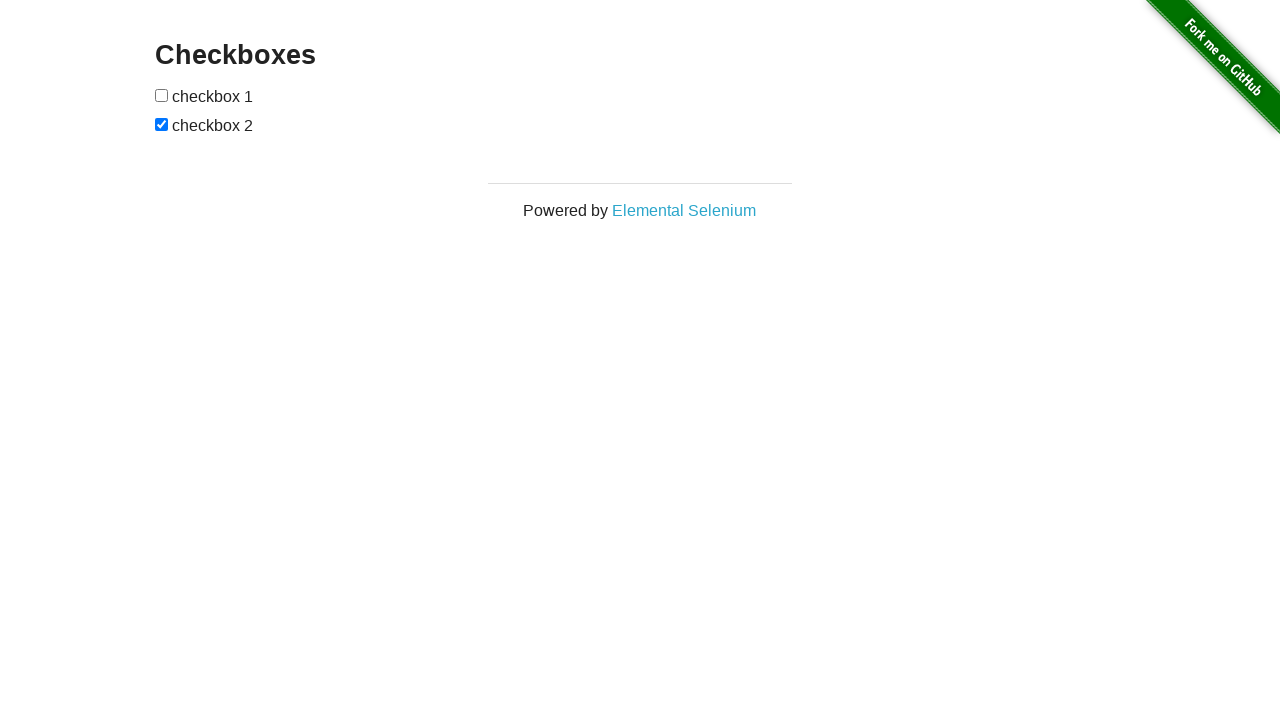

Clicked first checkbox to check it at (162, 95) on (//input[@type='checkbox'])[1]
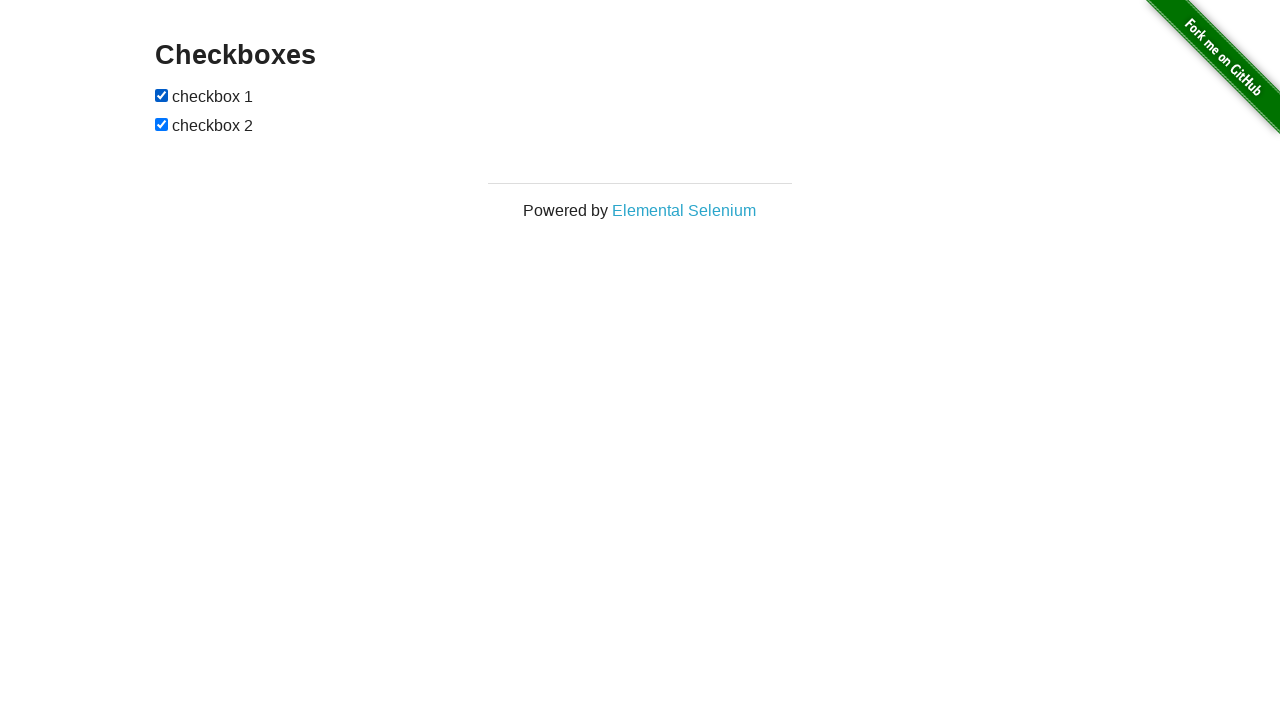

Asserted first checkbox is now checked
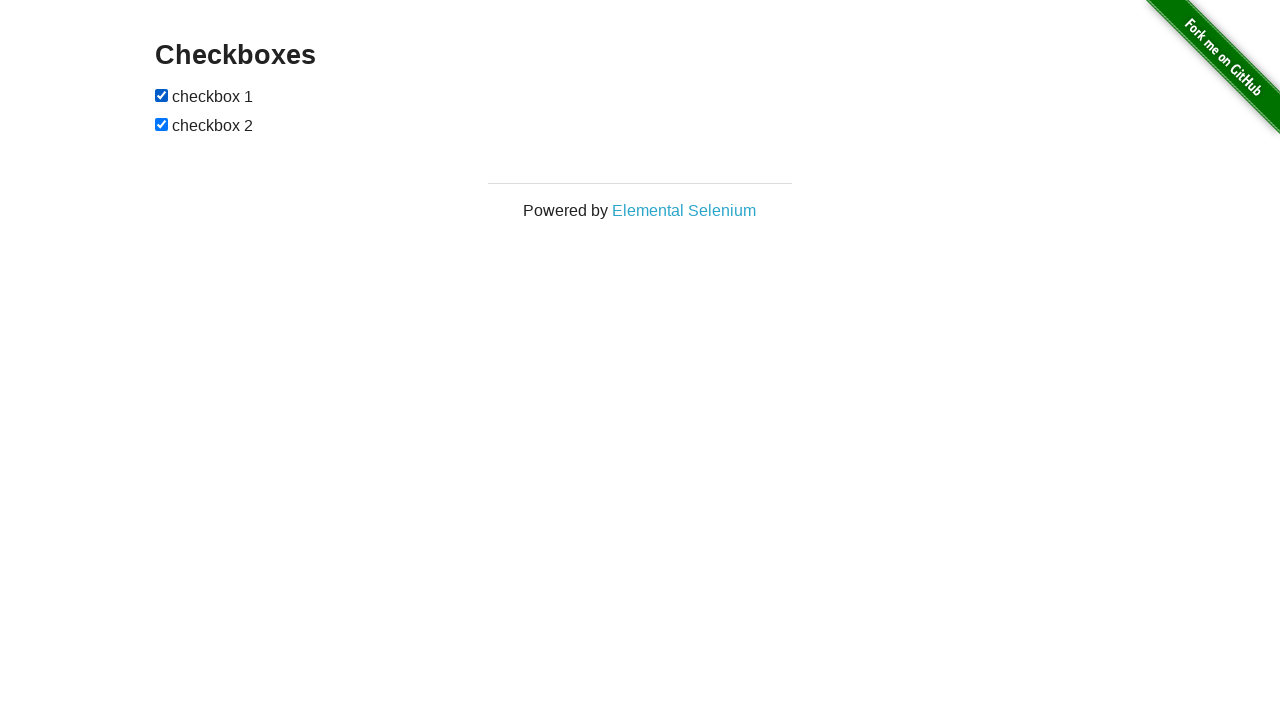

Clicked second checkbox to uncheck it at (162, 124) on (//input[@type='checkbox'])[2]
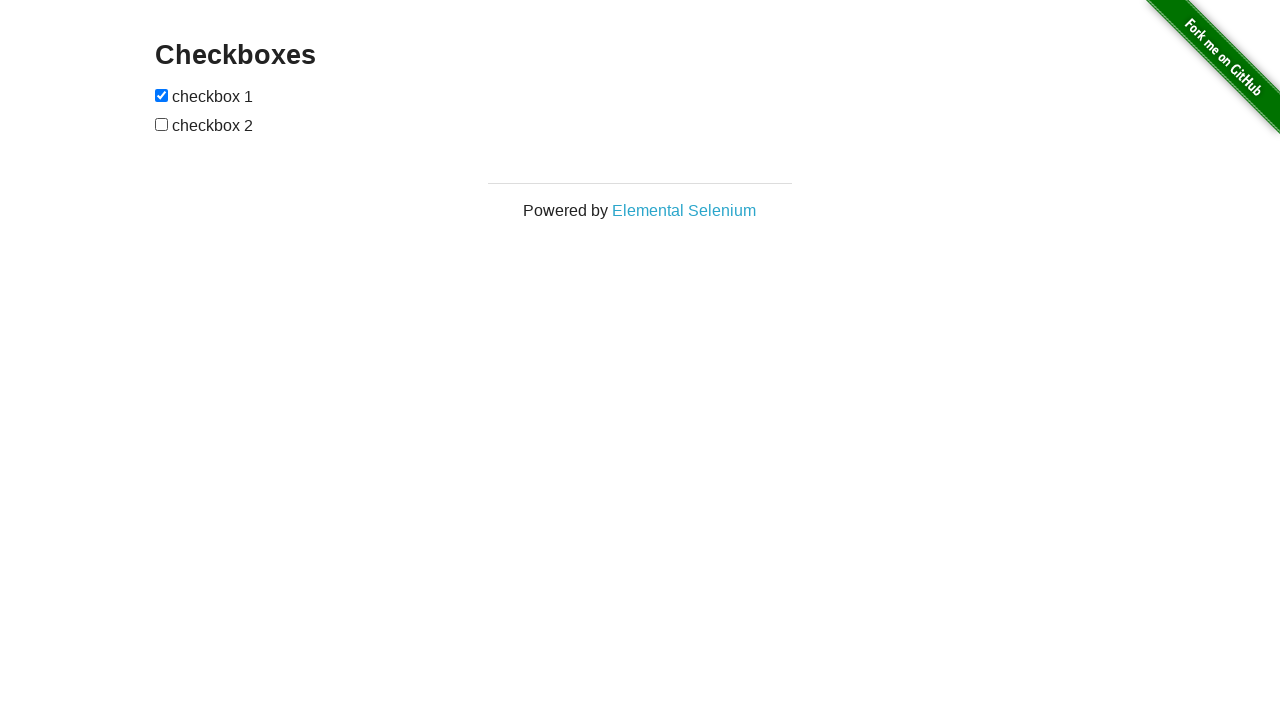

Asserted second checkbox is now unchecked
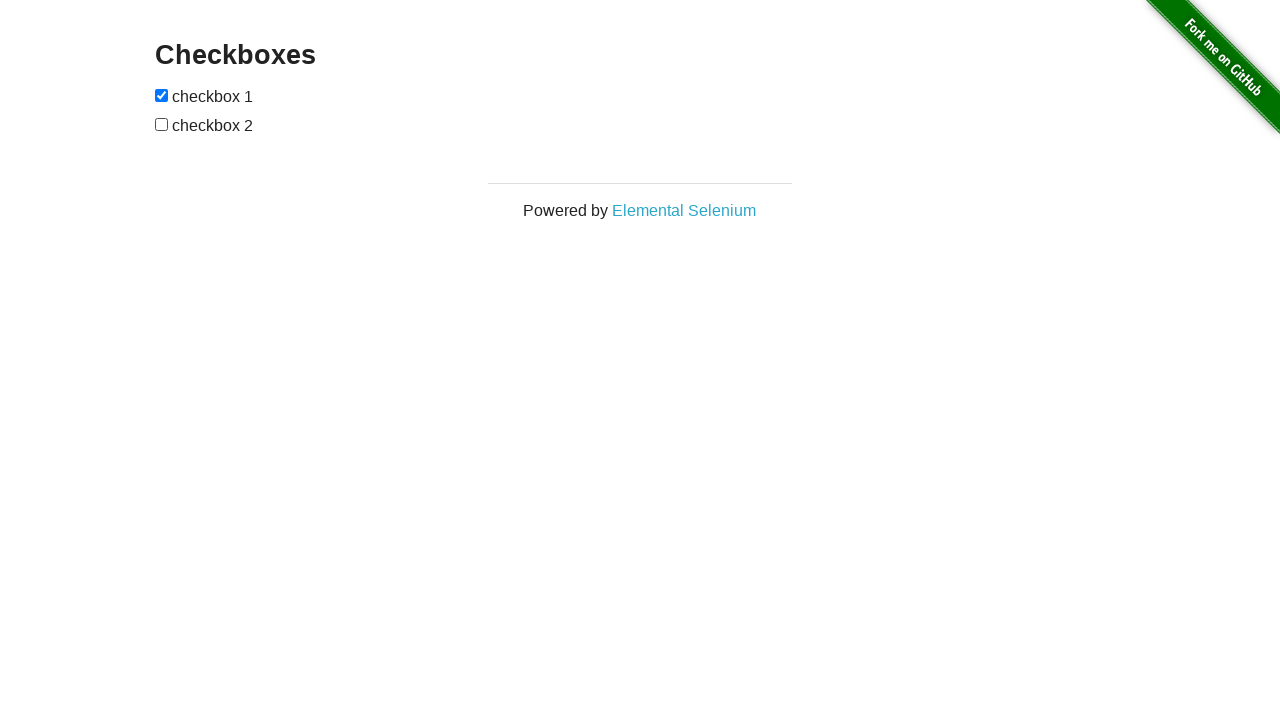

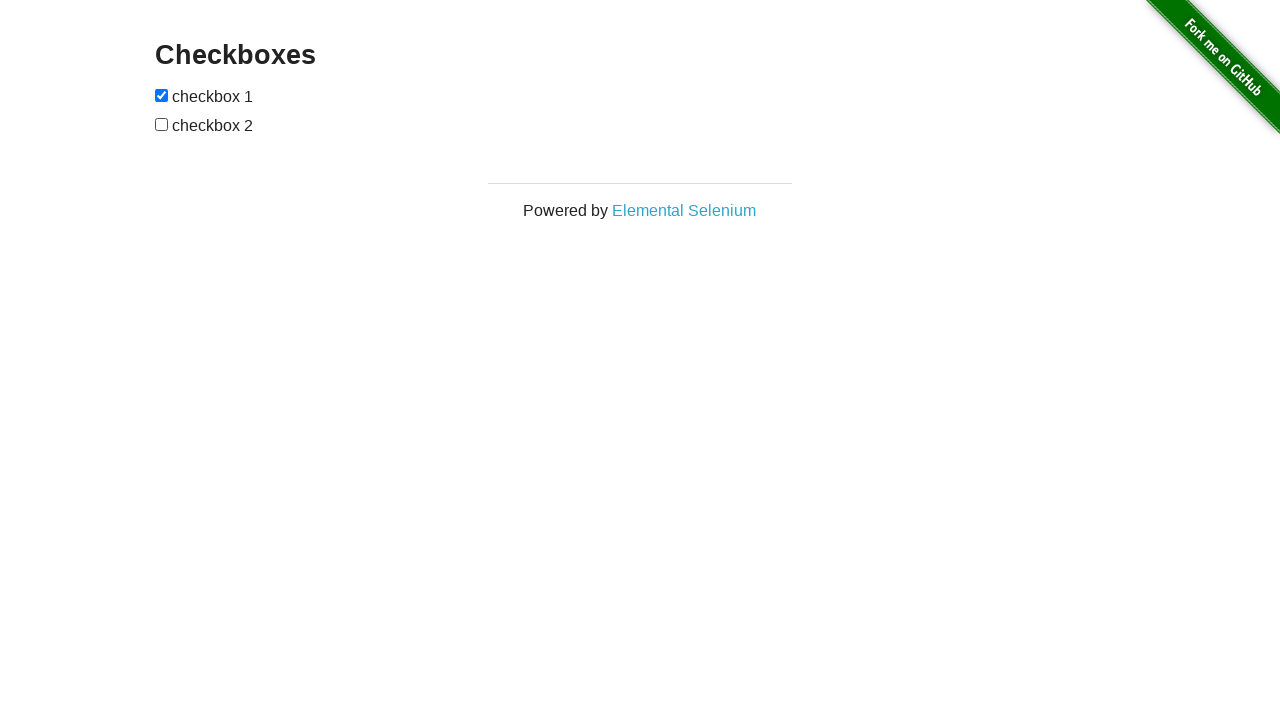